Tests a simple form by filling in first name, last name, city, and country fields using different element locator strategies, then submits the form

Starting URL: http://suninjuly.github.io/simple_form_find_task.html

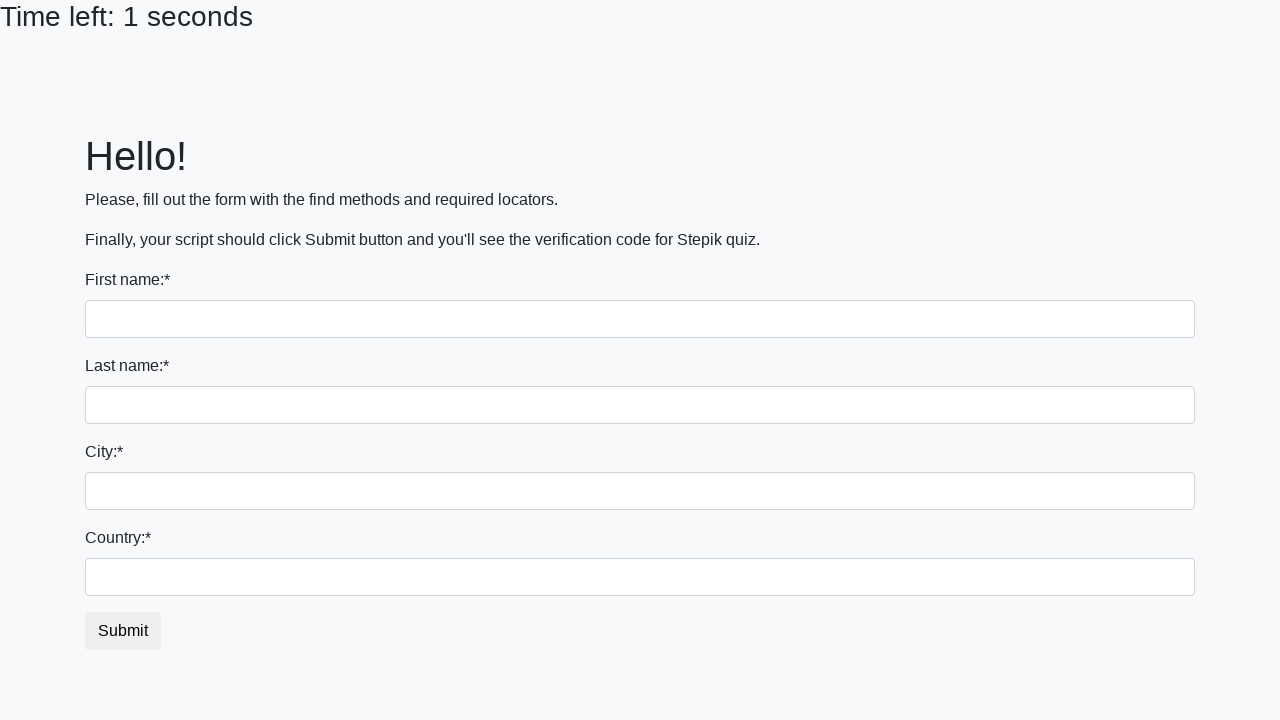

Filled first name field with 'Ivan' on input >> nth=0
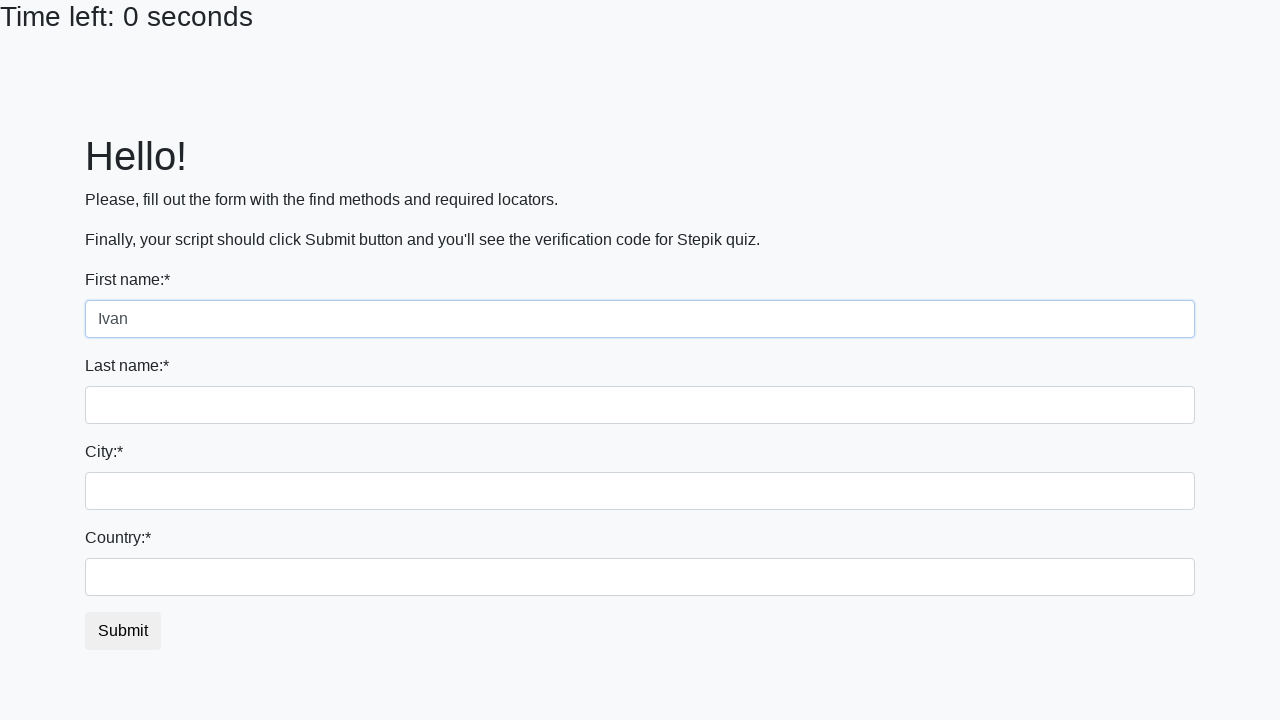

Filled last name field with 'Petrov' on input[name='last_name']
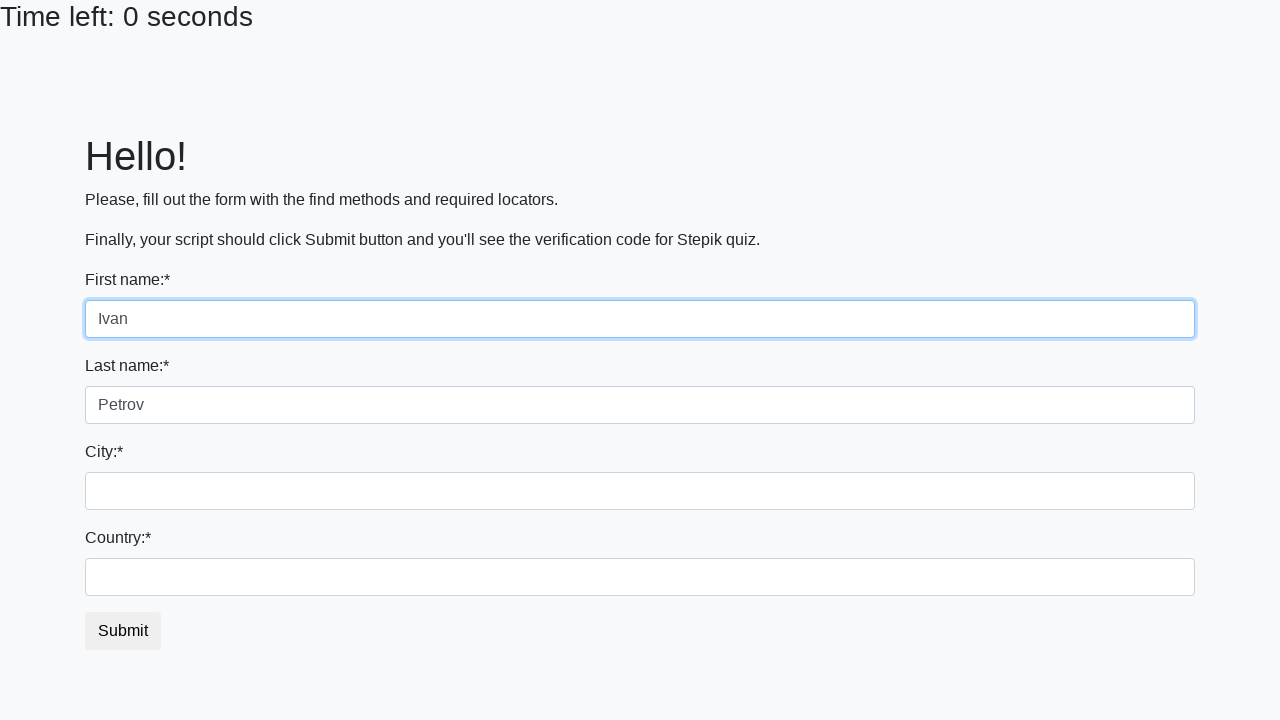

Filled city field with 'Smolensk' on .city
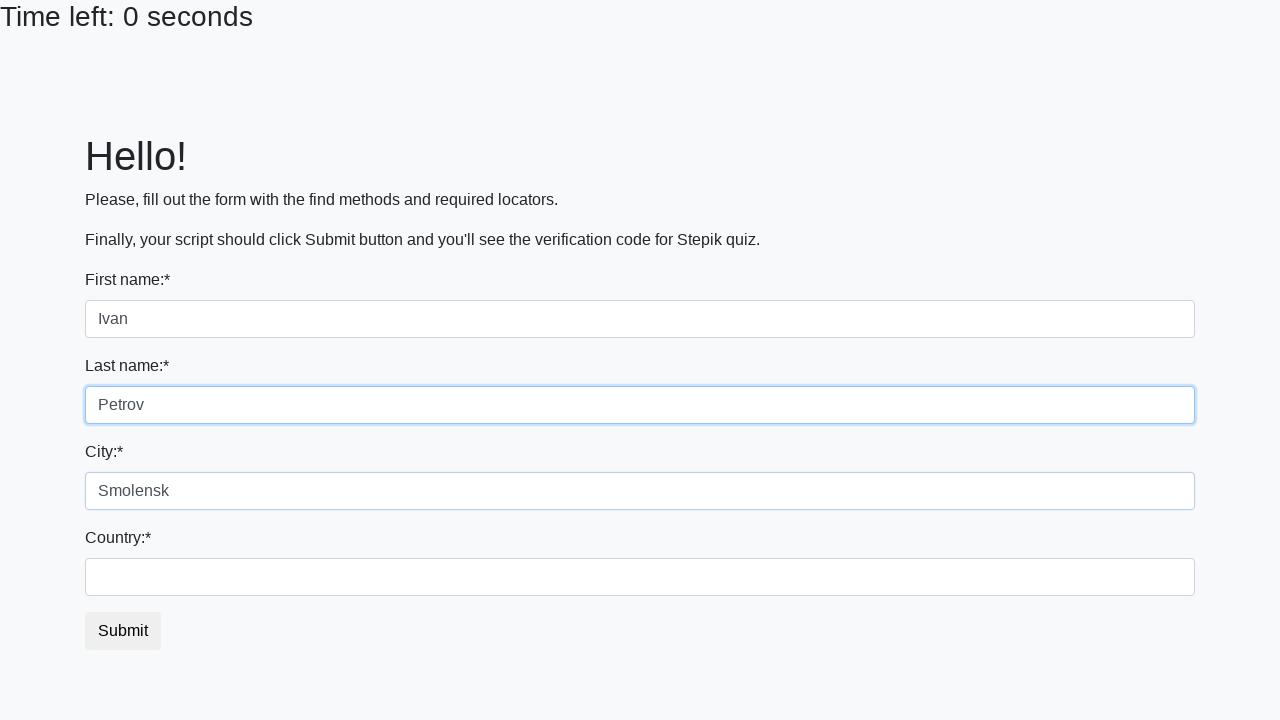

Filled country field with 'Russia' on #country
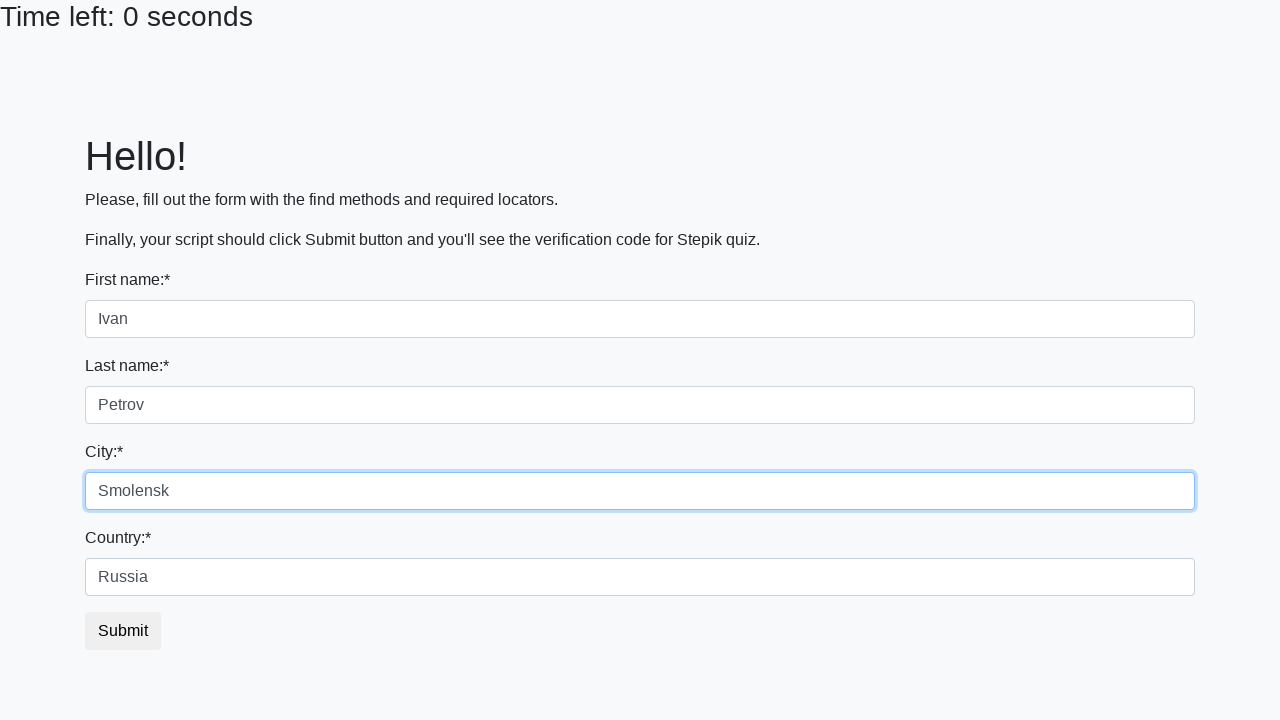

Clicked submit button to submit the form at (123, 631) on button.btn
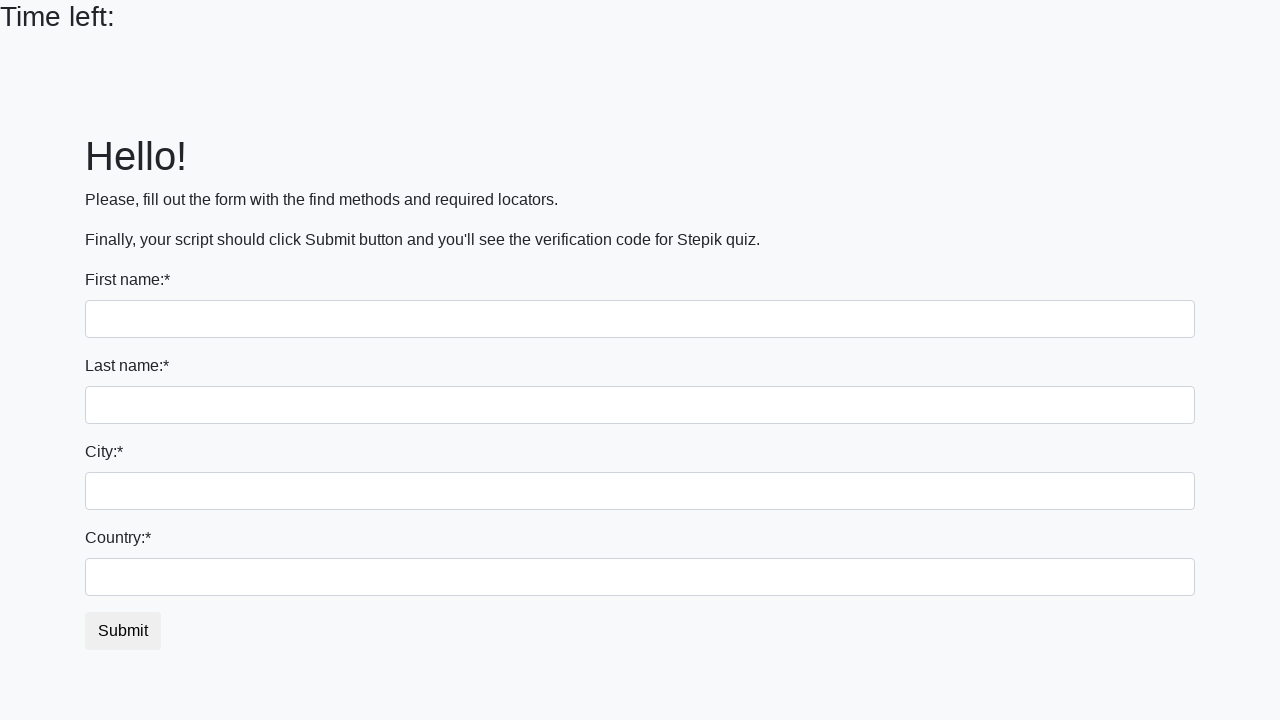

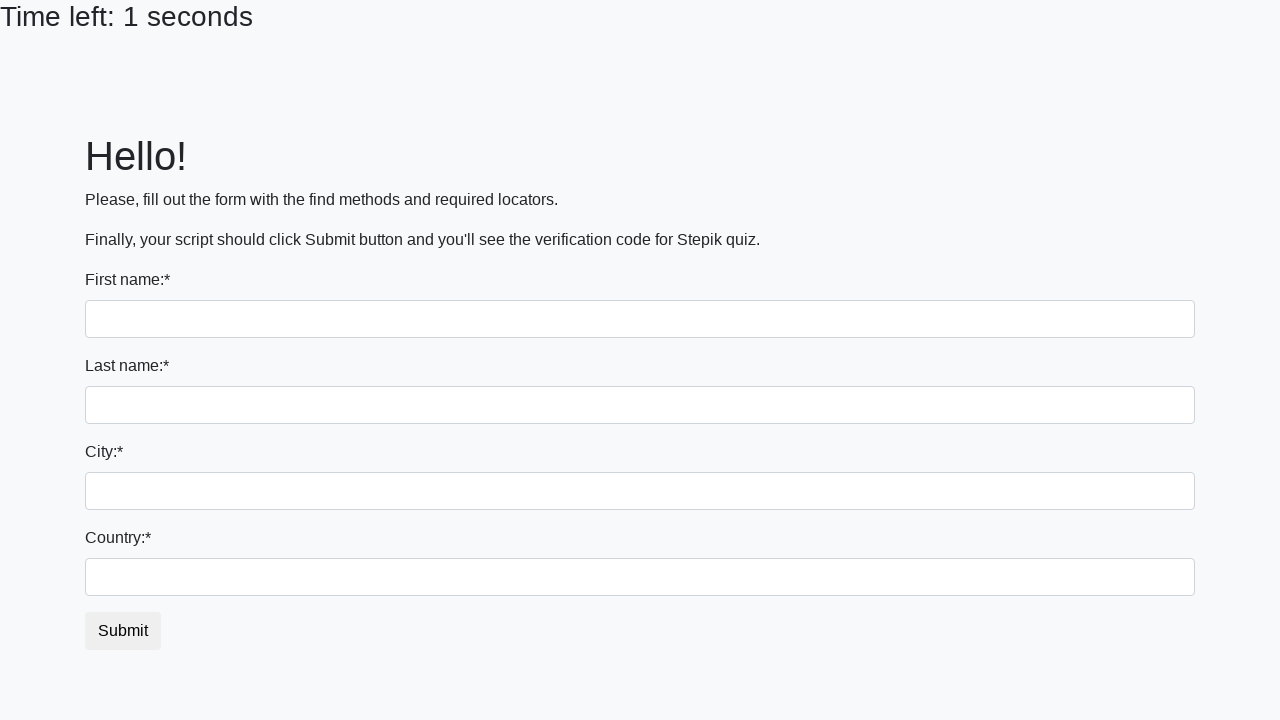